Demonstrates basic browser navigation by navigating to demo.guru99.com and then to youtube.com. The original script also opened Firefox to gmail.com, but this translation focuses on the primary Chrome navigation flow.

Starting URL: http://demo.guru99.com

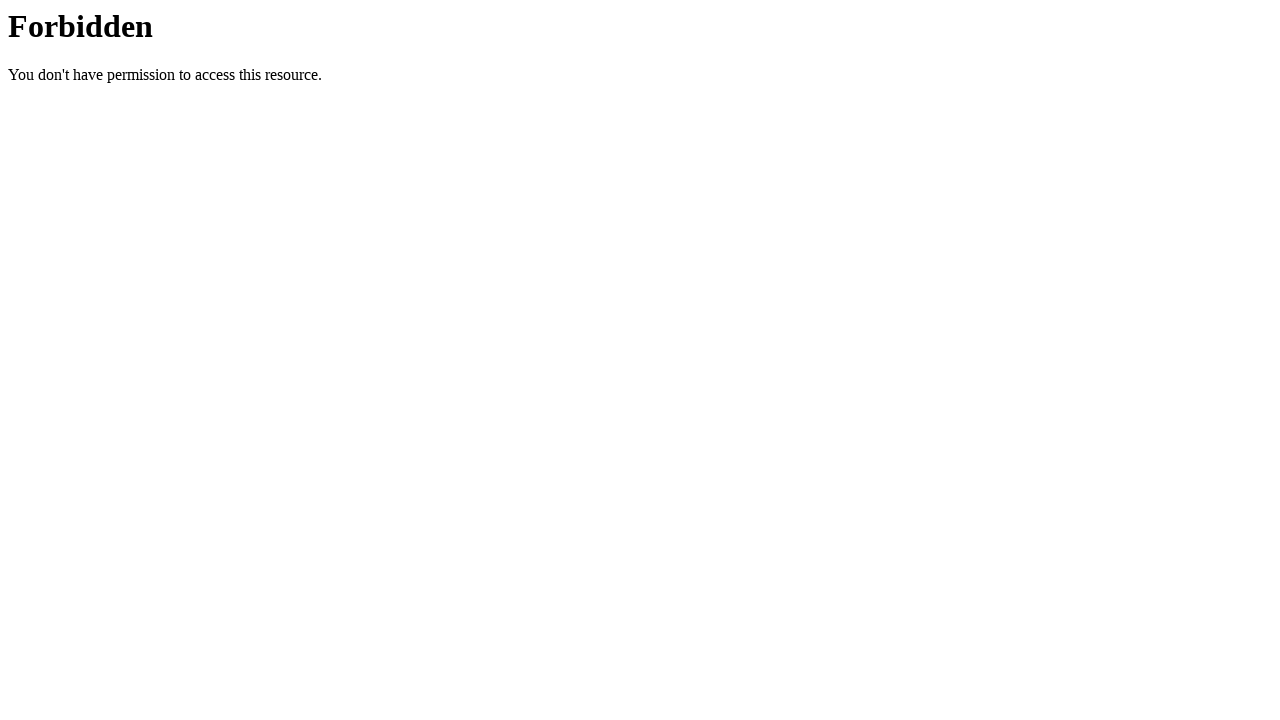

Navigated to youtube.com
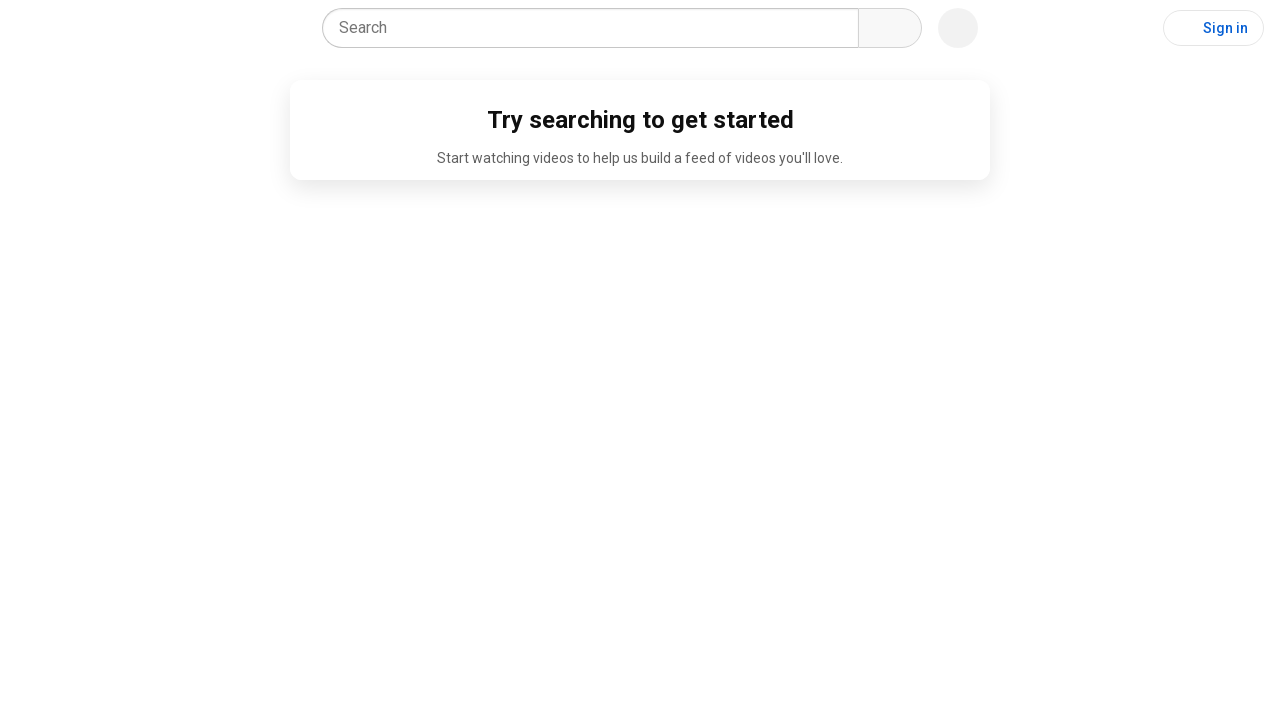

YouTube page DOM content loaded
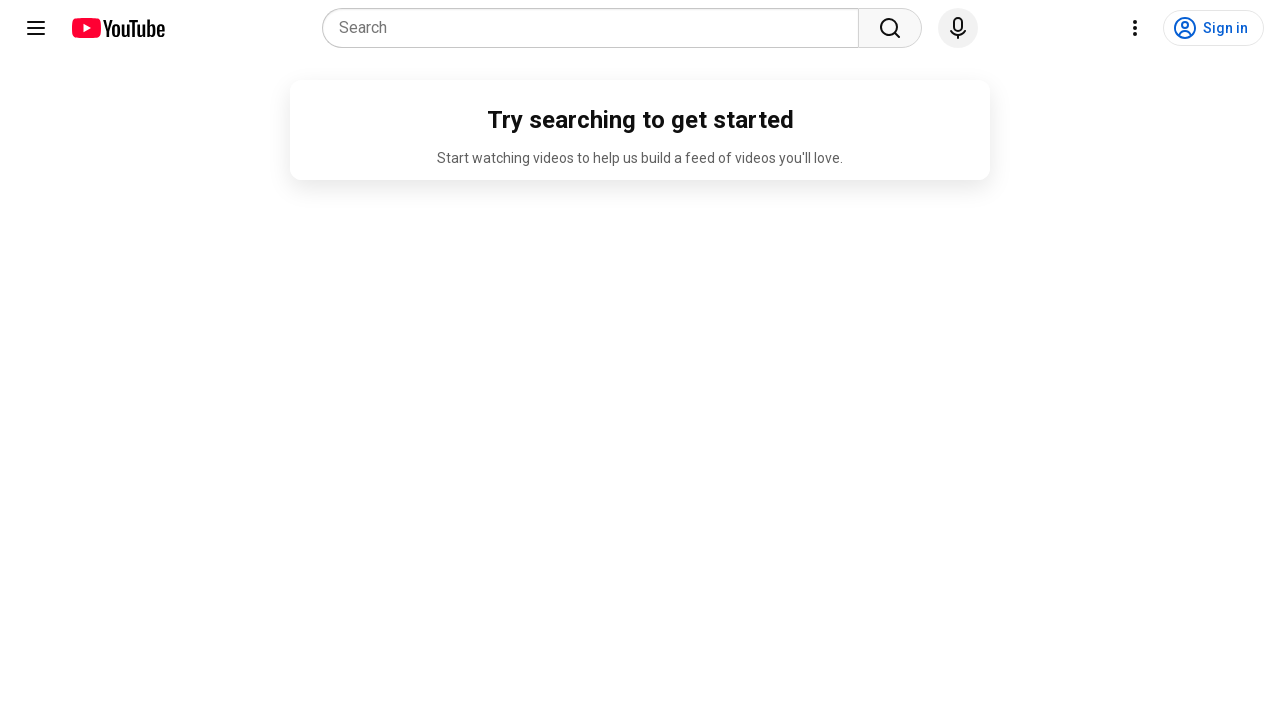

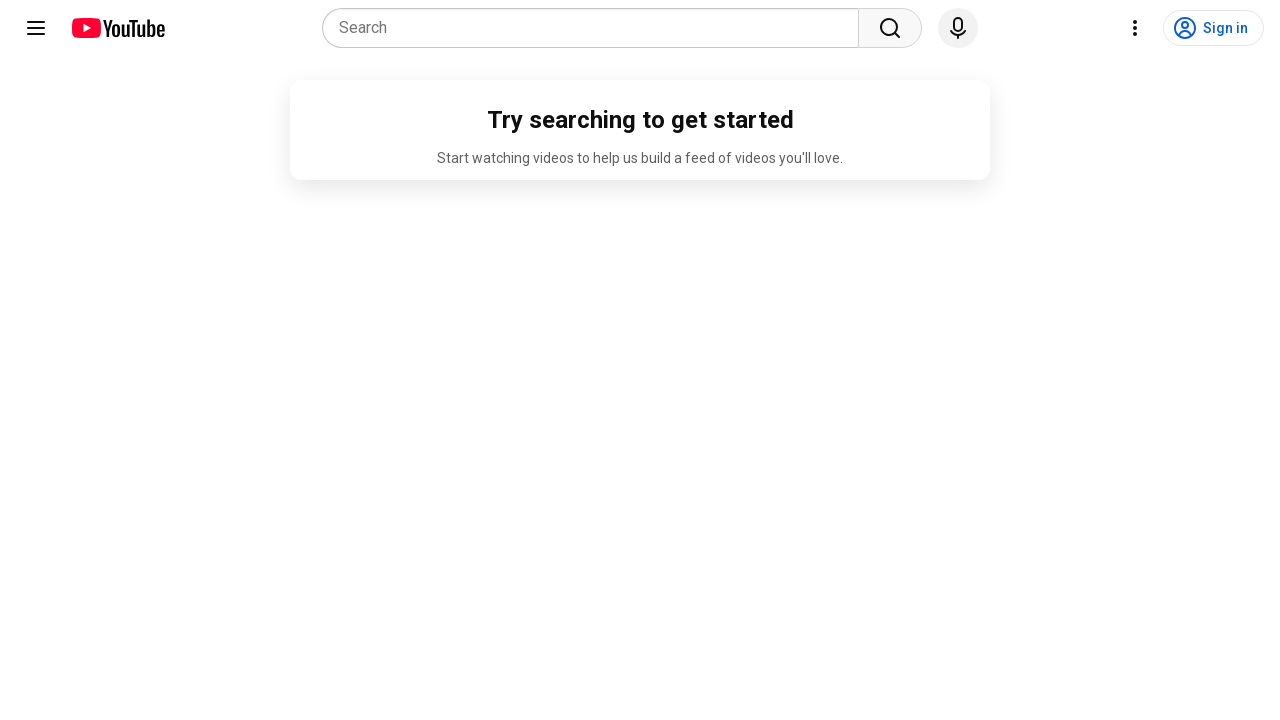